Tests dropdown select functionality by selecting options using different methods (by text, by index, and by value) and verifying the selections

Starting URL: https://training-support.net/webelements/selects

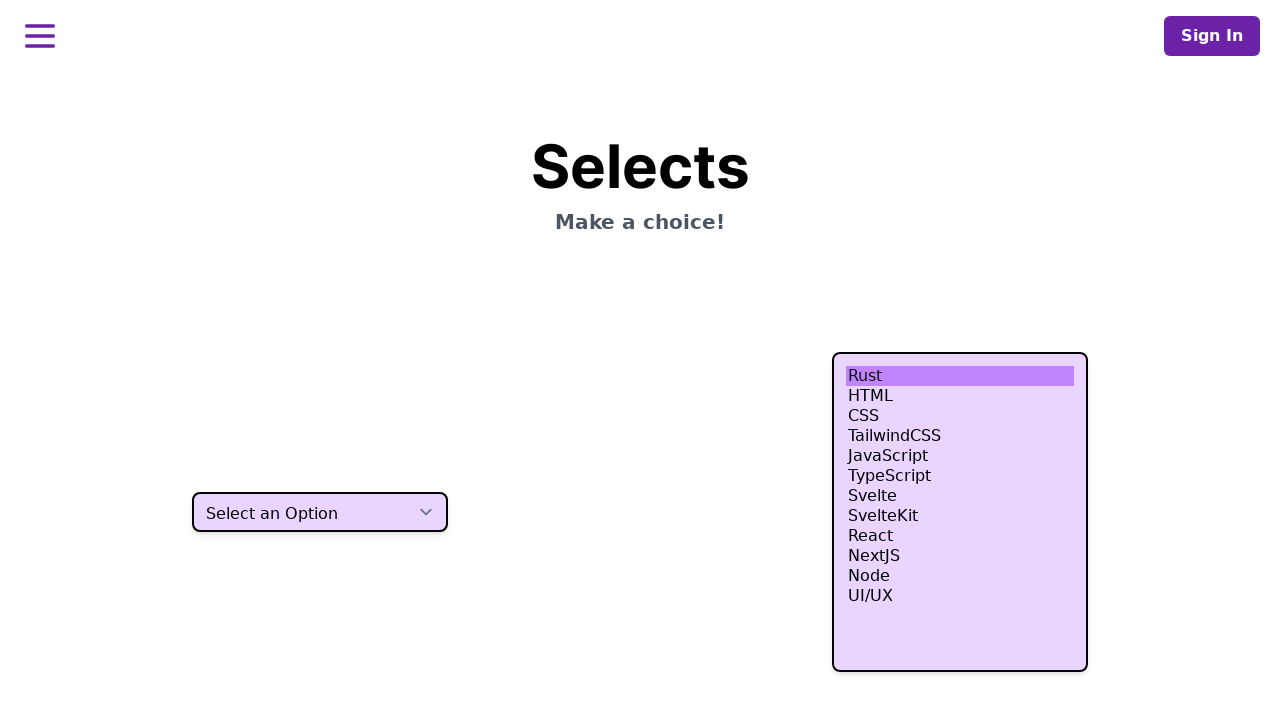

Located the select element with class h-10
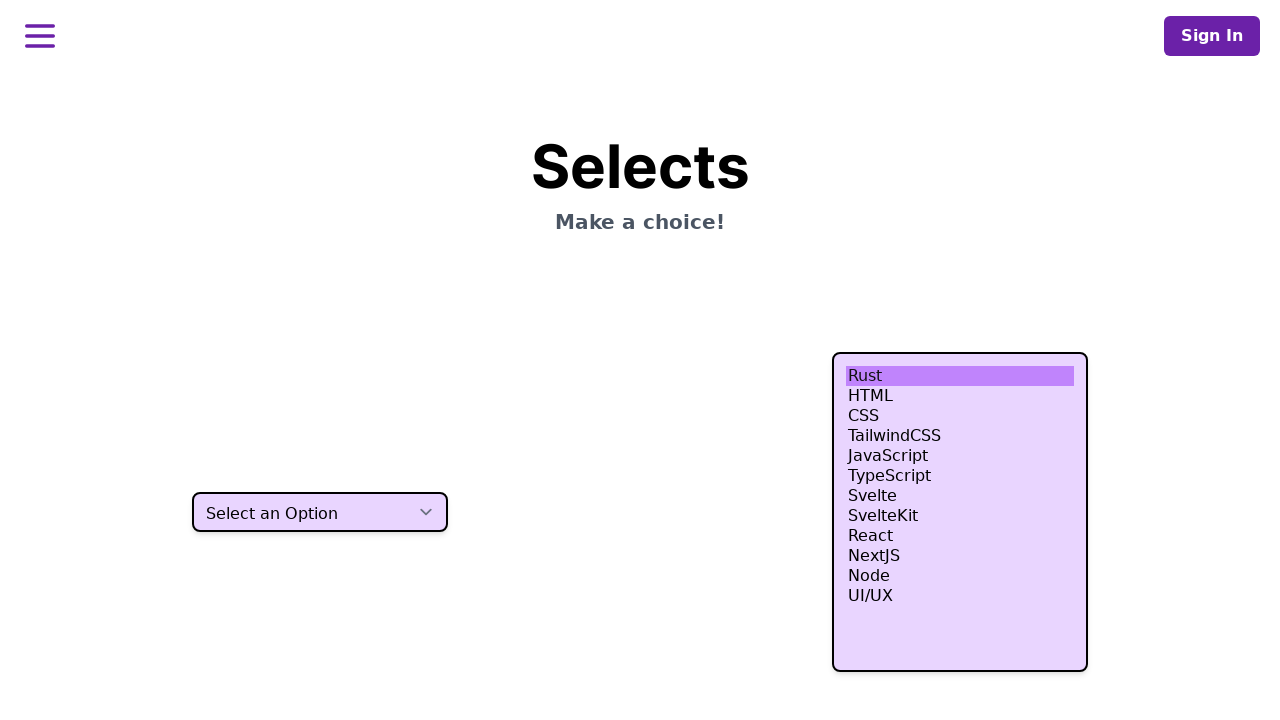

Selected option 'Two' by visible text on select.h-10
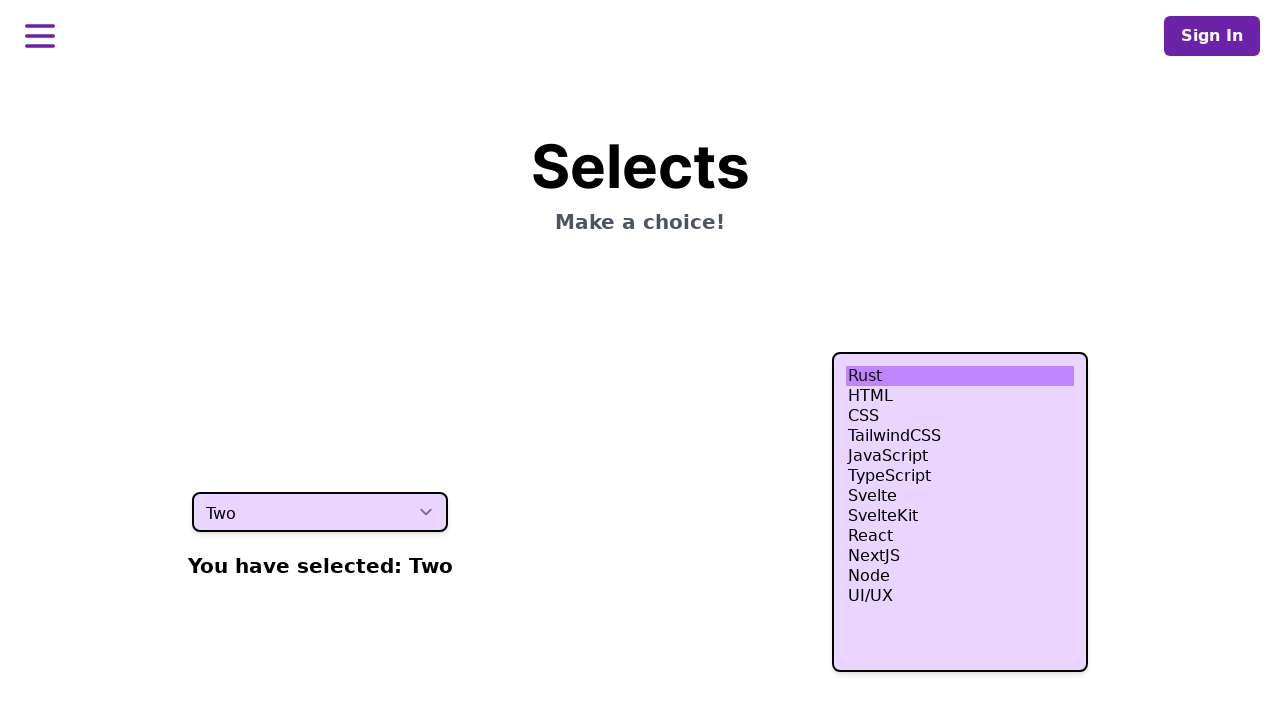

Selected option at index 3 on select.h-10
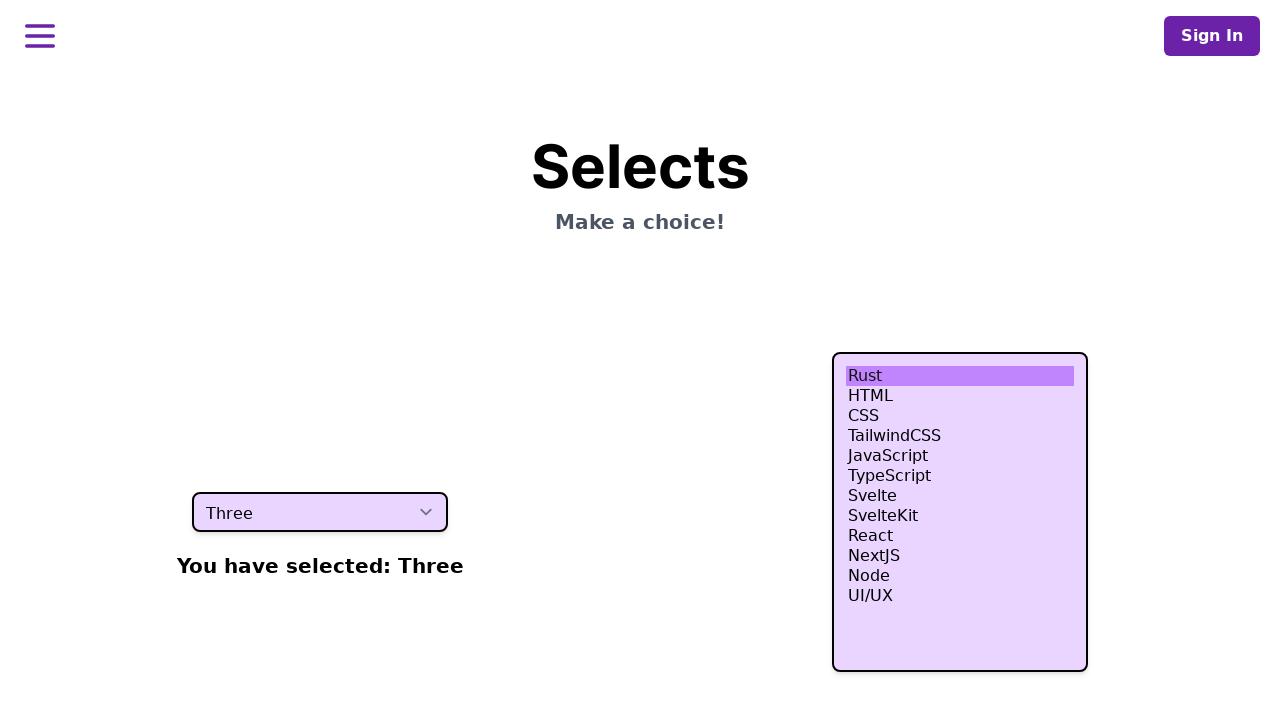

Selected option with value 'four' on select.h-10
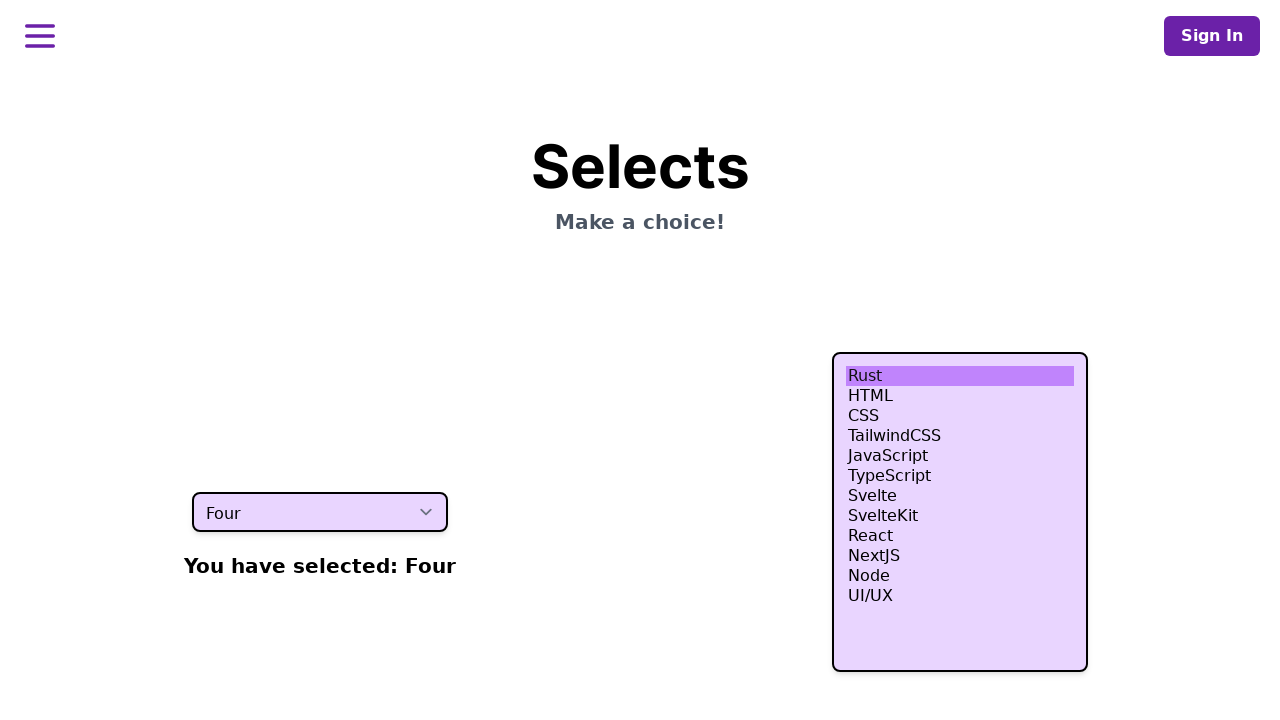

Retrieved all available select options for verification
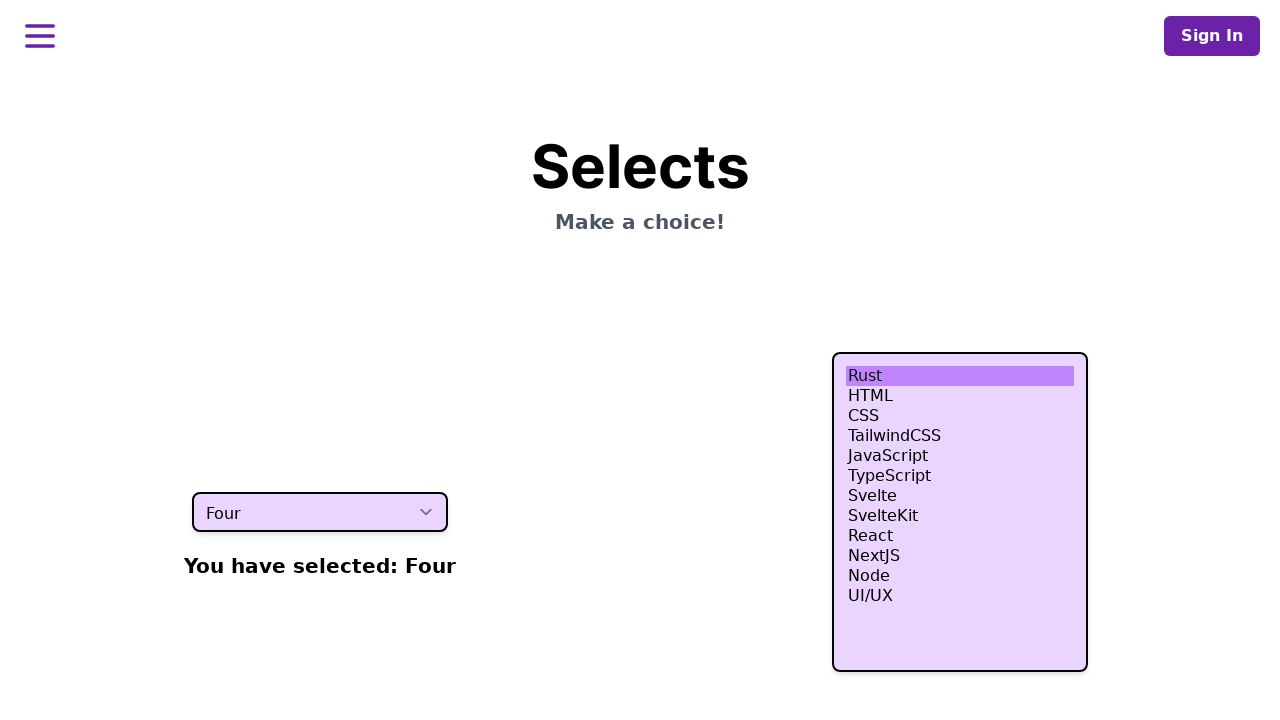

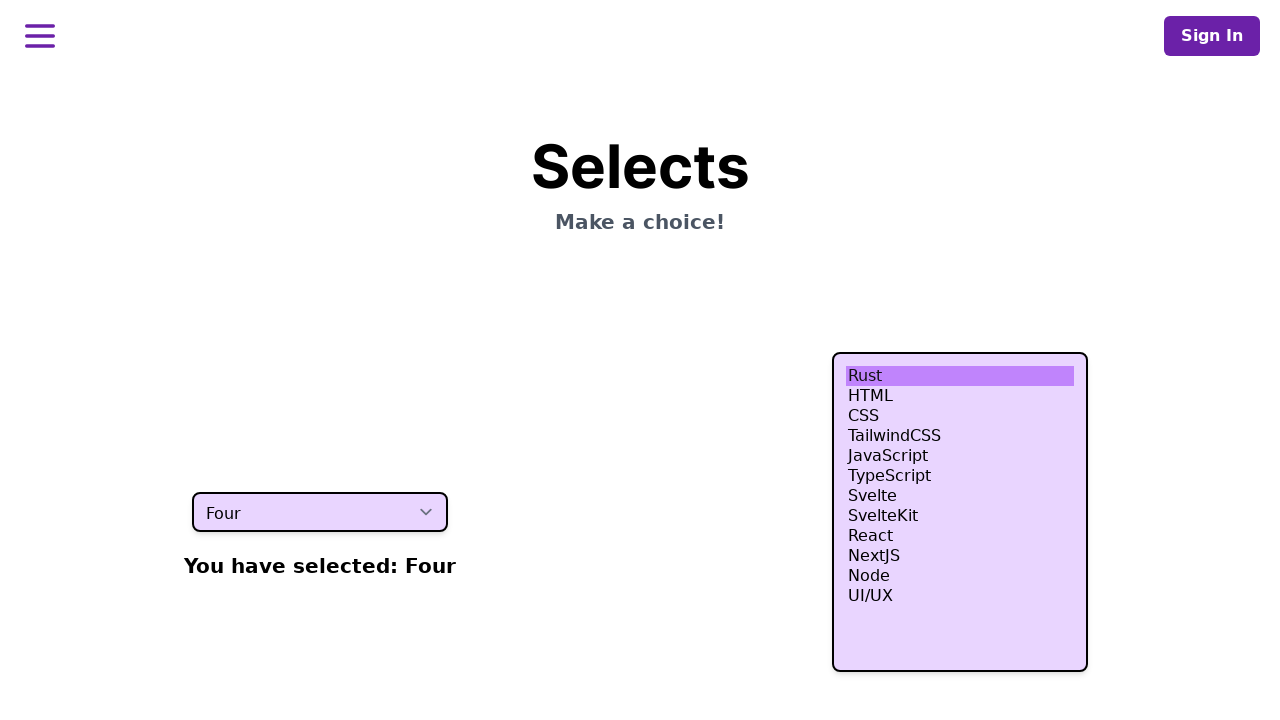